Tests the "Get started" link on the Playwright homepage by clicking it and verifying the Installation heading appears

Starting URL: https://playwright.dev/

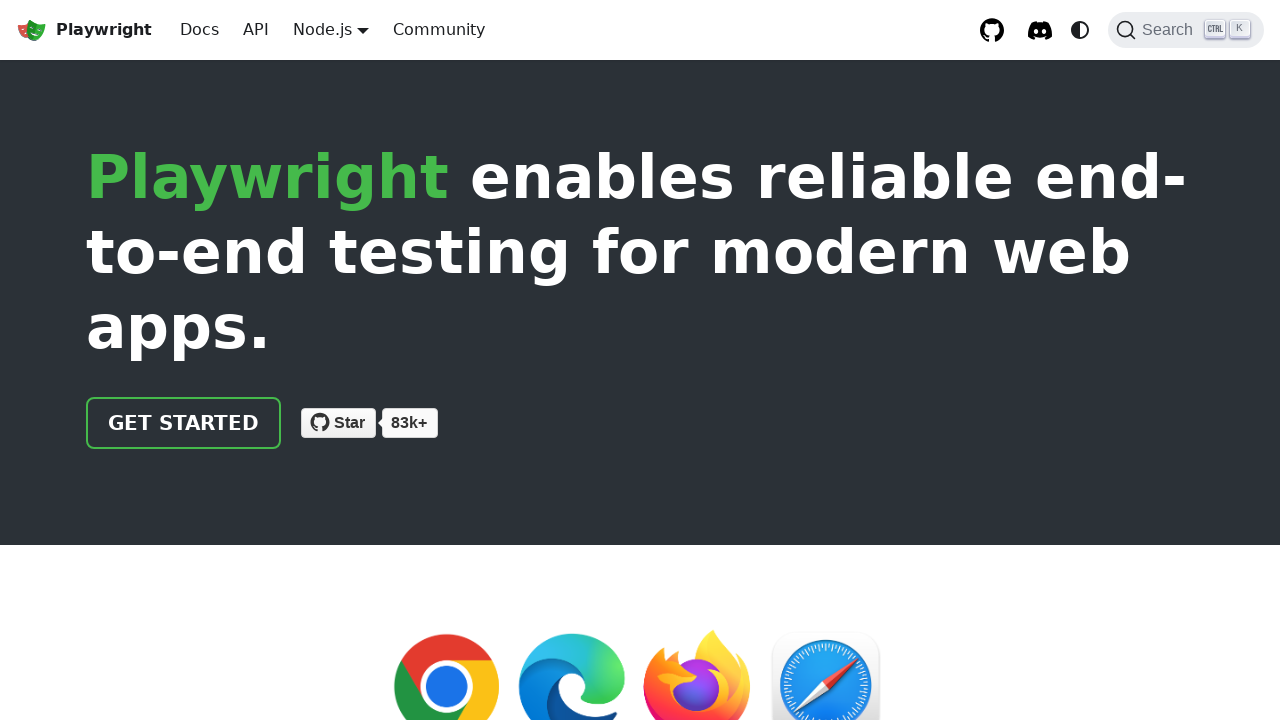

Clicked the 'Get started' link on Playwright homepage at (184, 423) on internal:role=link[name="Get started"i]
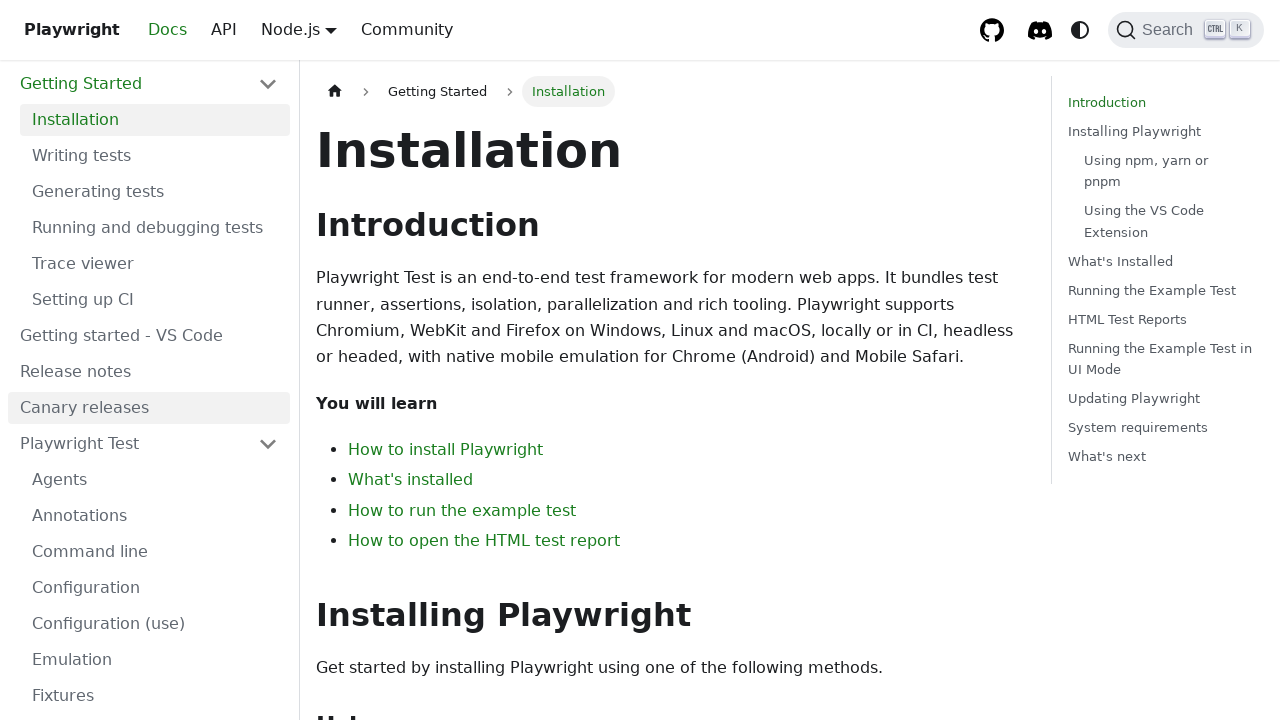

Installation heading appeared and is visible
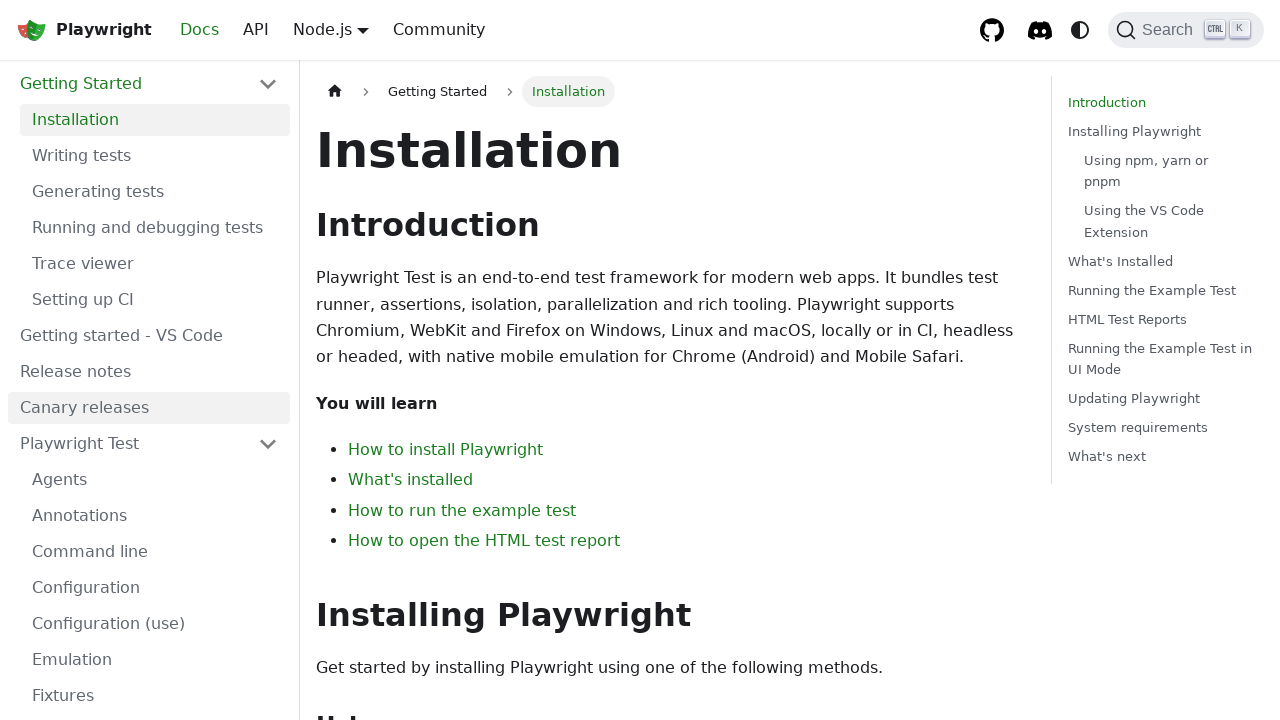

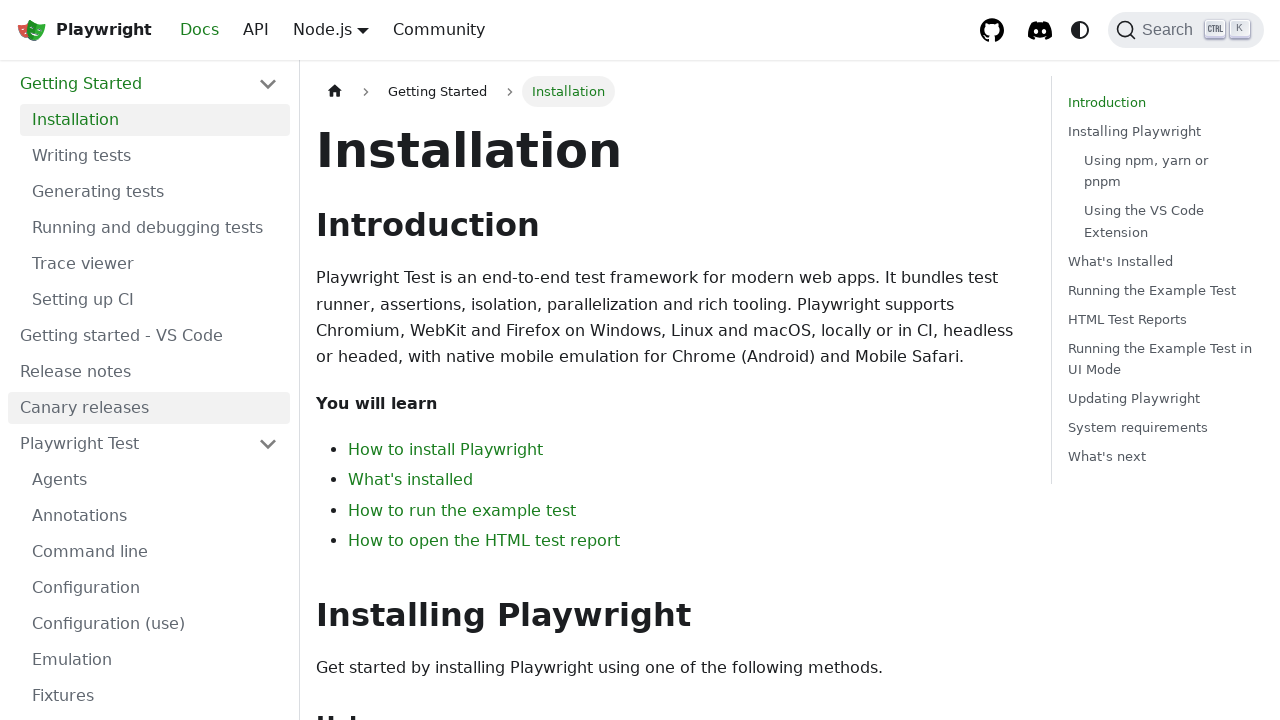